Tests the add and remove element functionality by clicking the Add Element button to create a Delete button, then clicking the Delete button to remove it

Starting URL: https://the-internet.herokuapp.com/add_remove_elements/

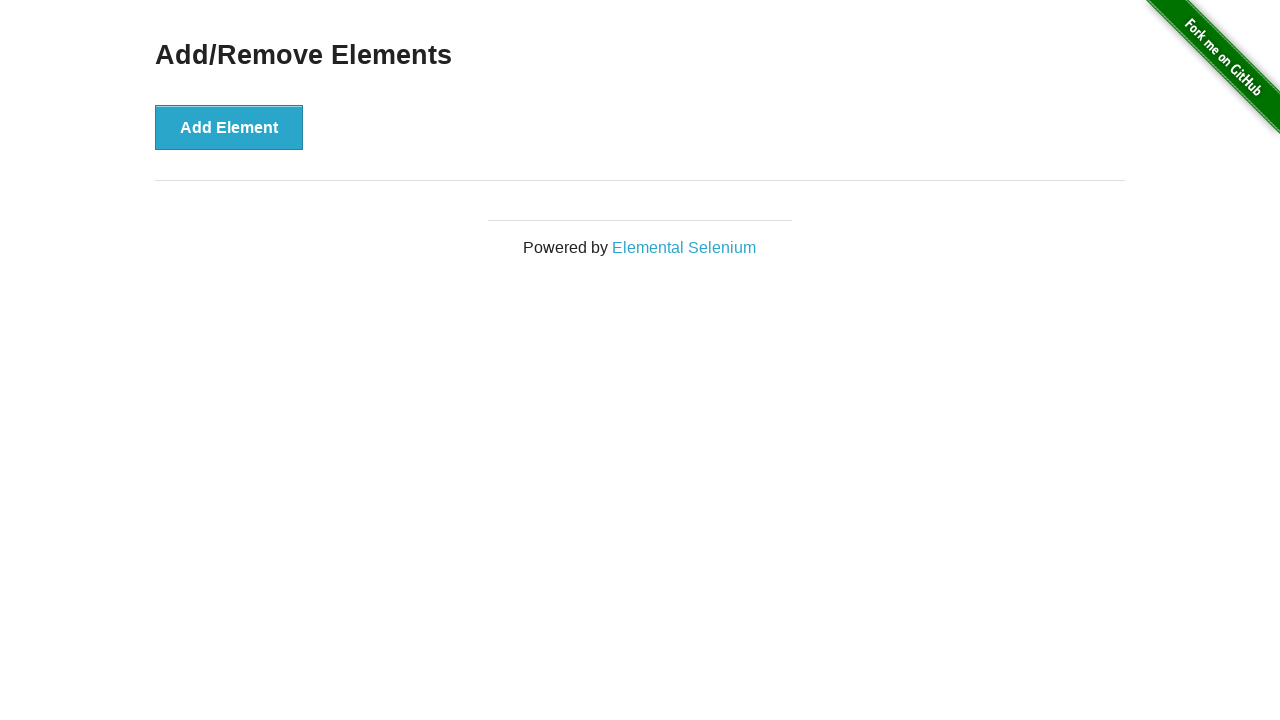

Verified Add/Remove Elements page header loaded
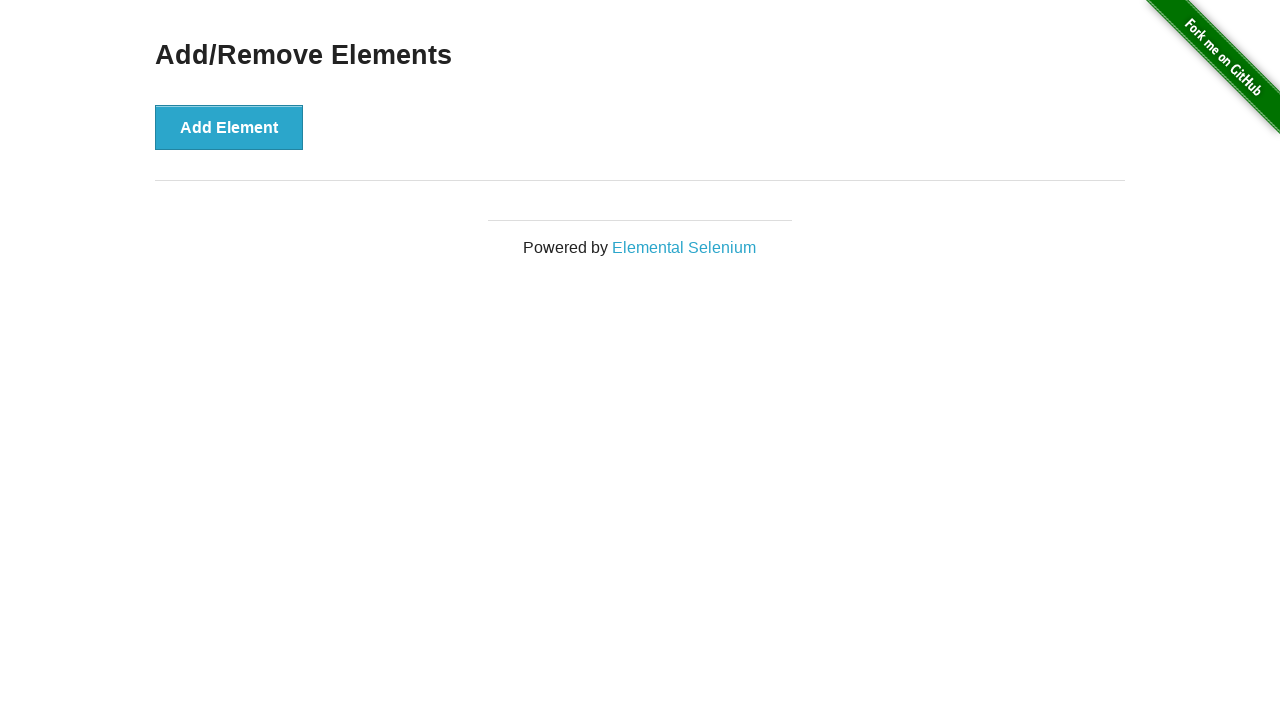

Clicked Add Element button to create a Delete button at (229, 127) on xpath=//button[text()='Add Element']
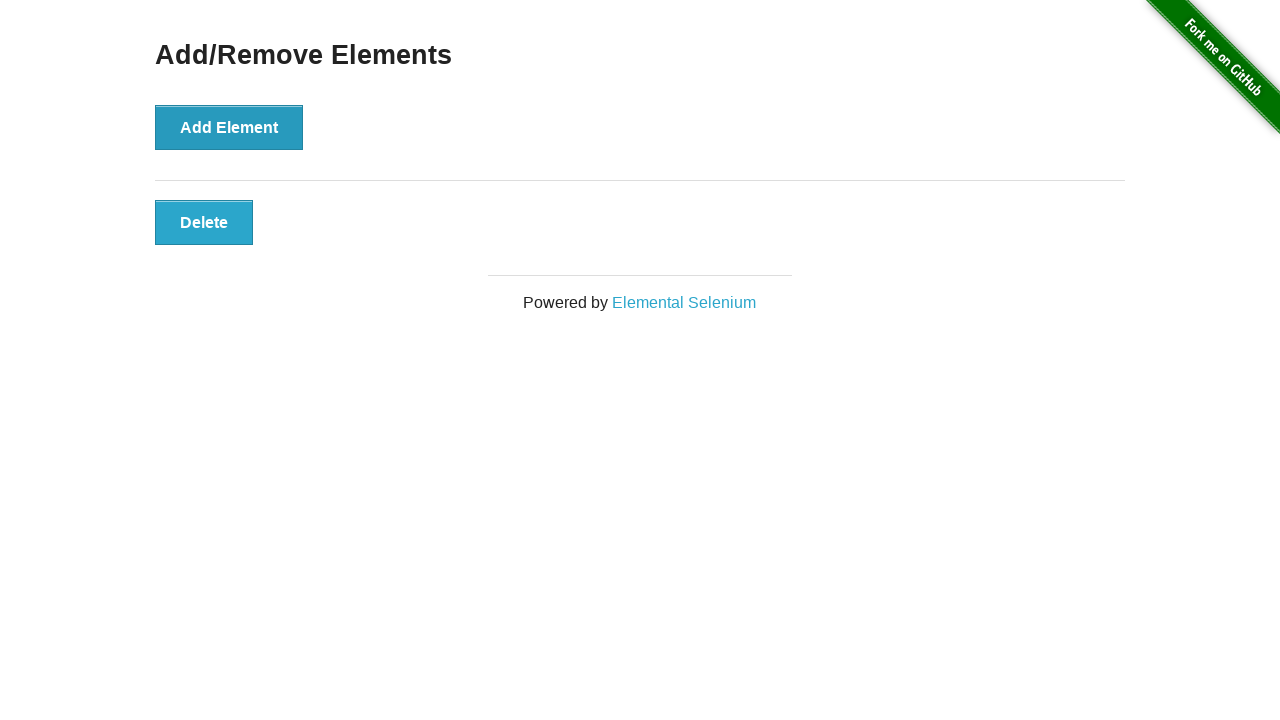

Delete button appeared on the page
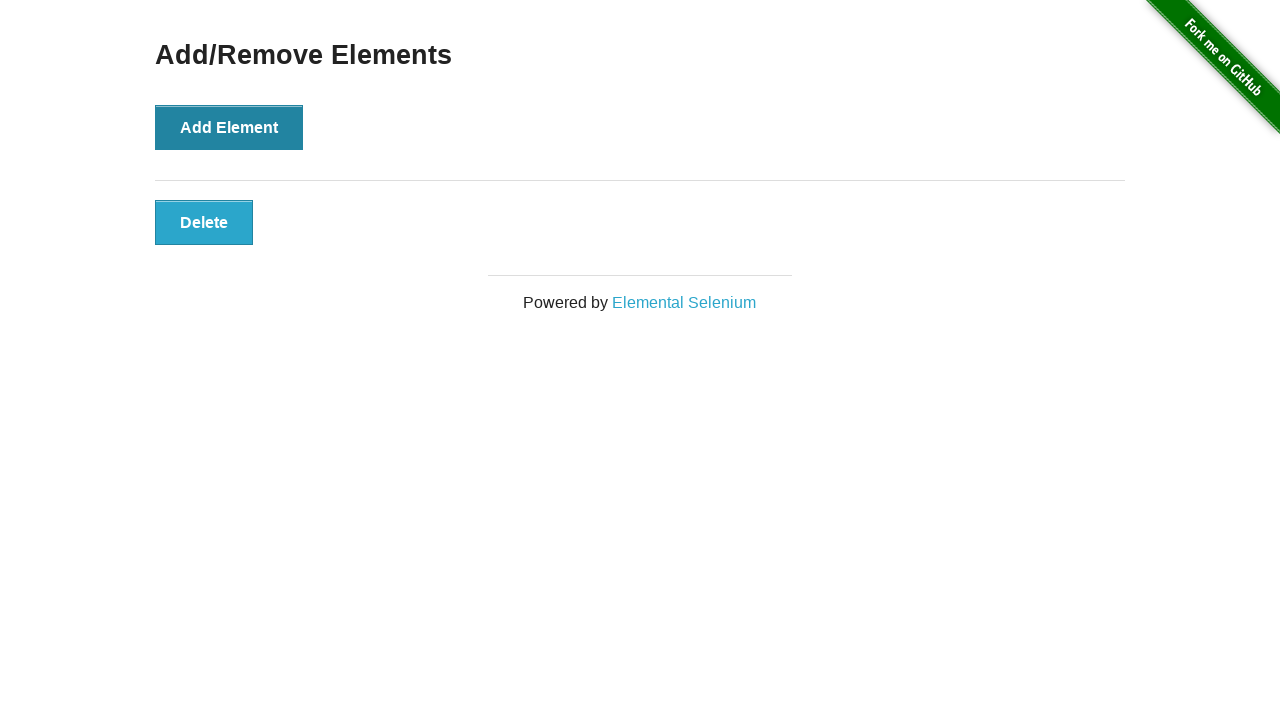

Clicked Delete button to remove the element at (204, 222) on xpath=//button[text()='Delete']
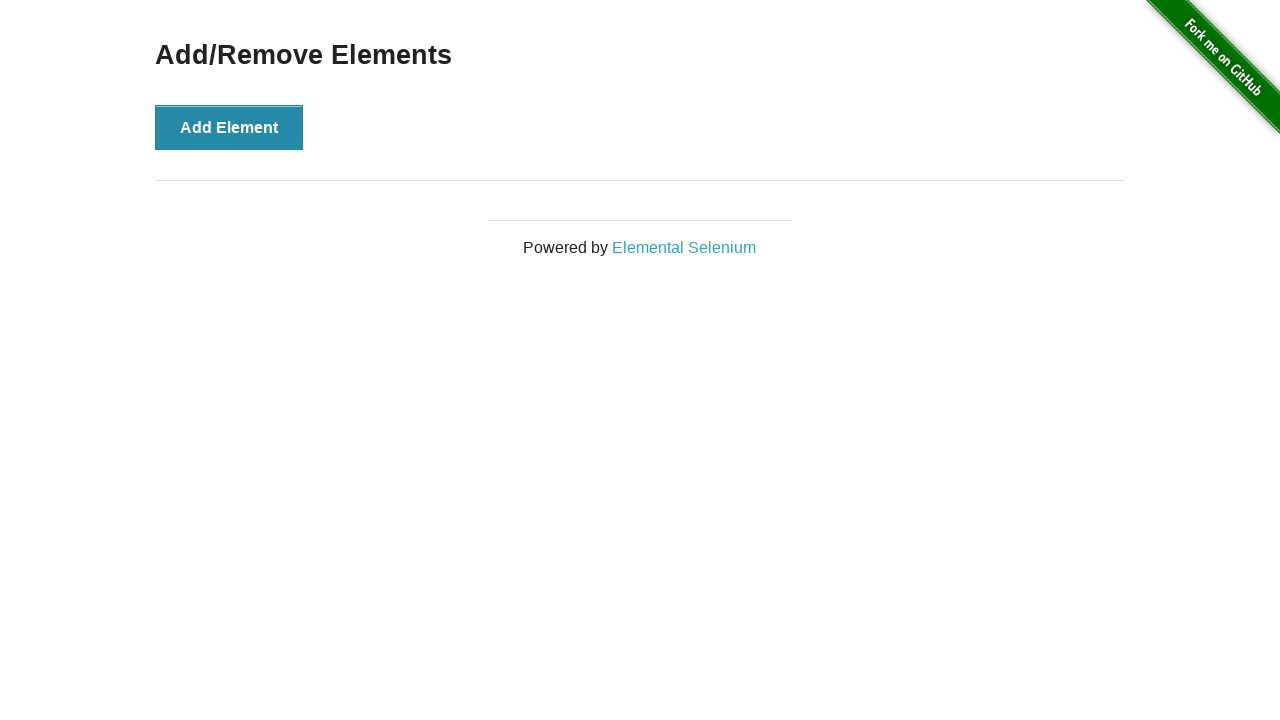

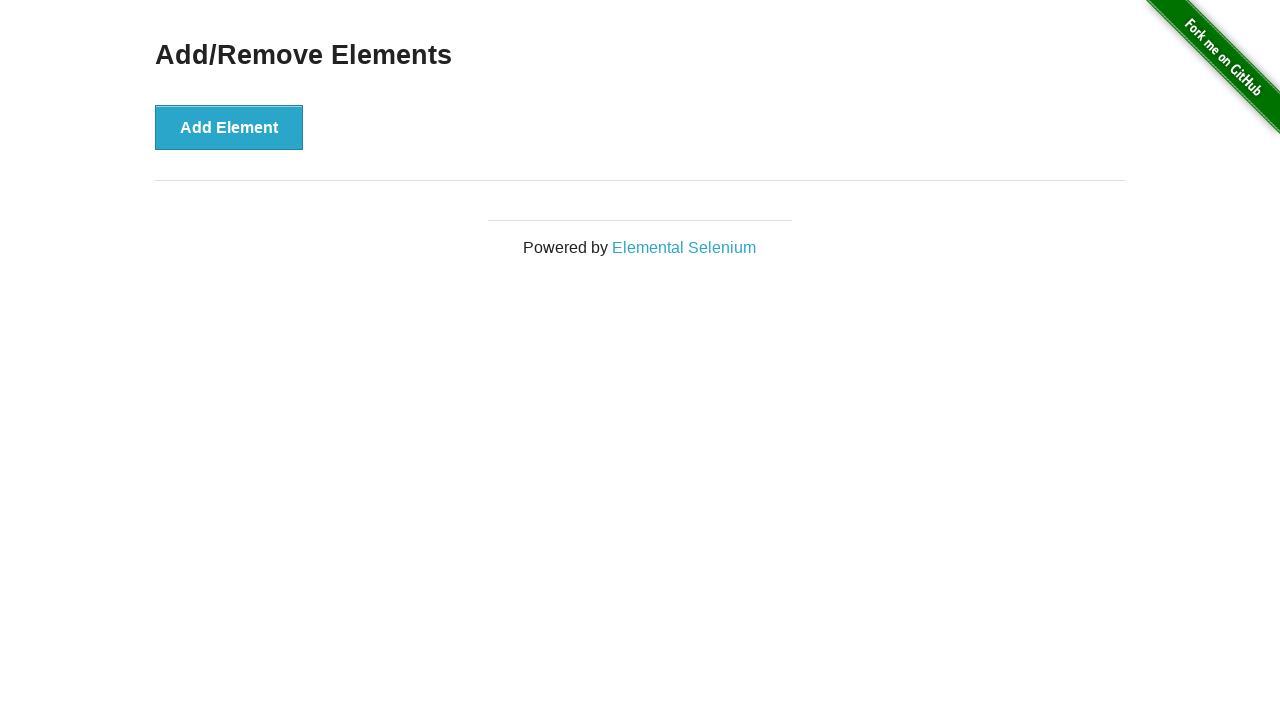